Tests the NHS Jobs search functionality by entering a job search term "Test Manager", clicking search, and sorting the results by newest date posted.

Starting URL: https://www.jobs.nhs.uk/candidate/search

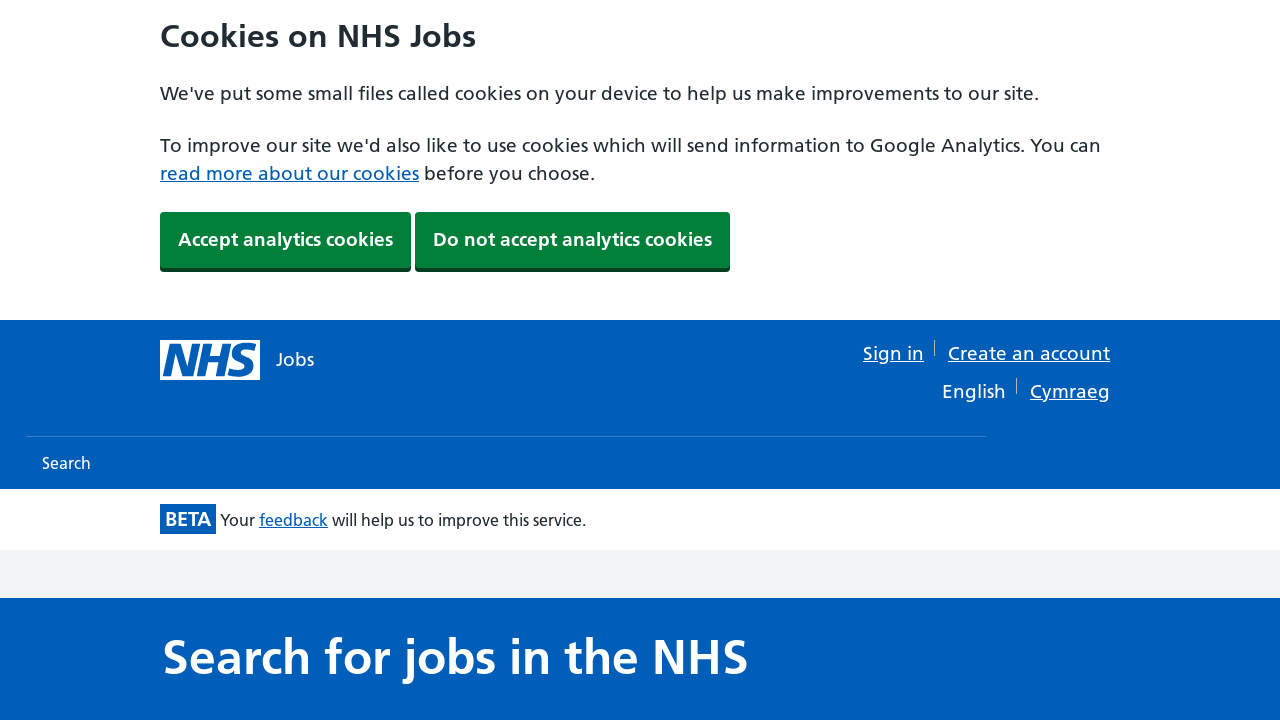

Filled search field with 'Test Manager' on #keyword
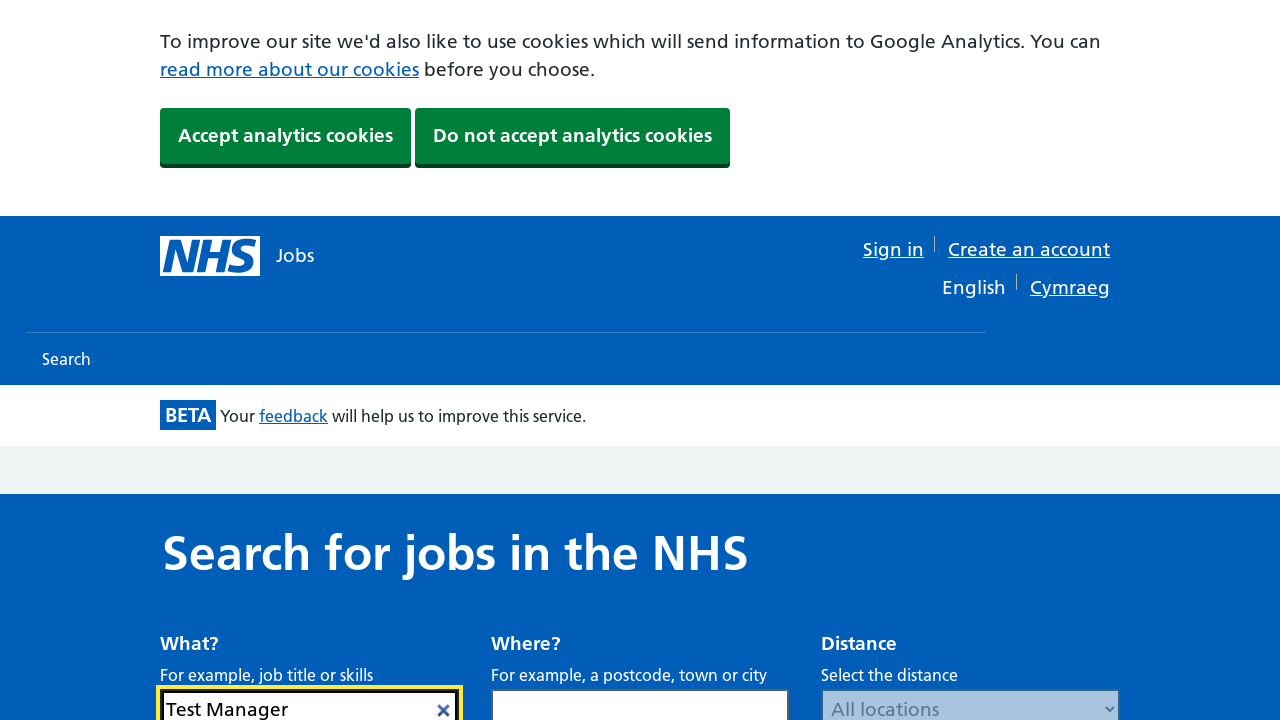

Clicked search button to search for Test Manager jobs at (1072, 360) on #search
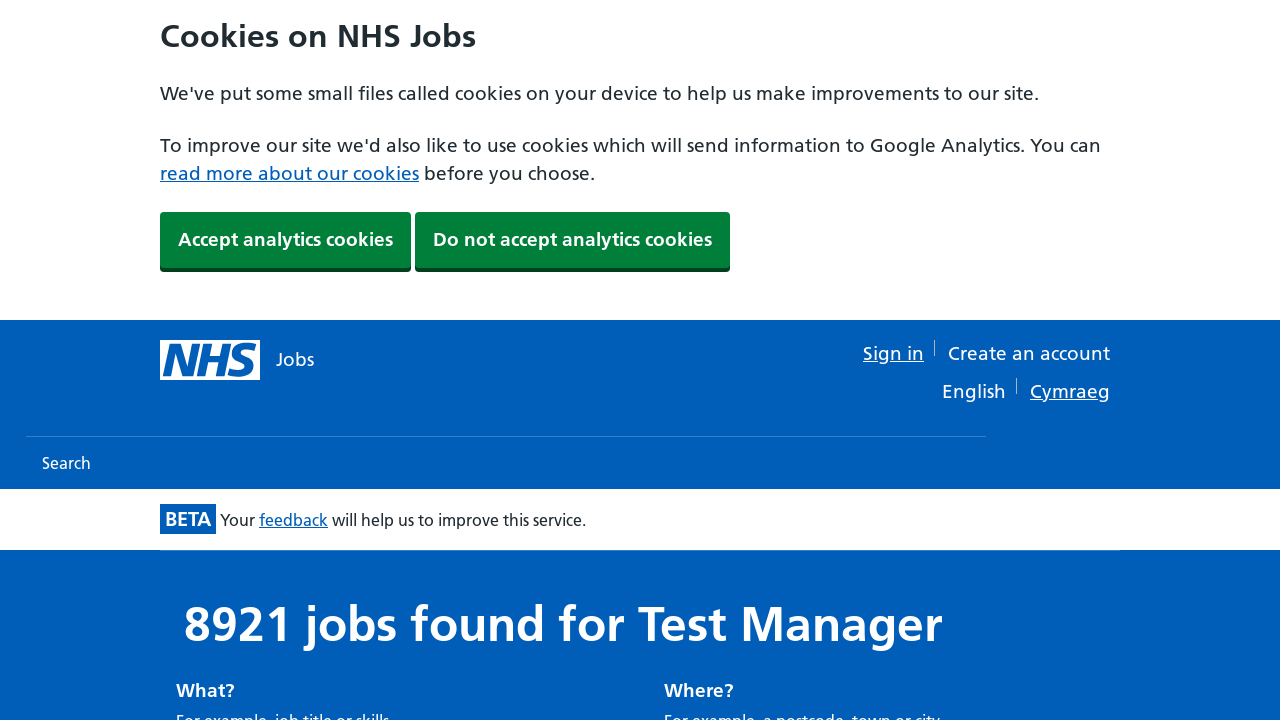

Sort dropdown loaded and became visible
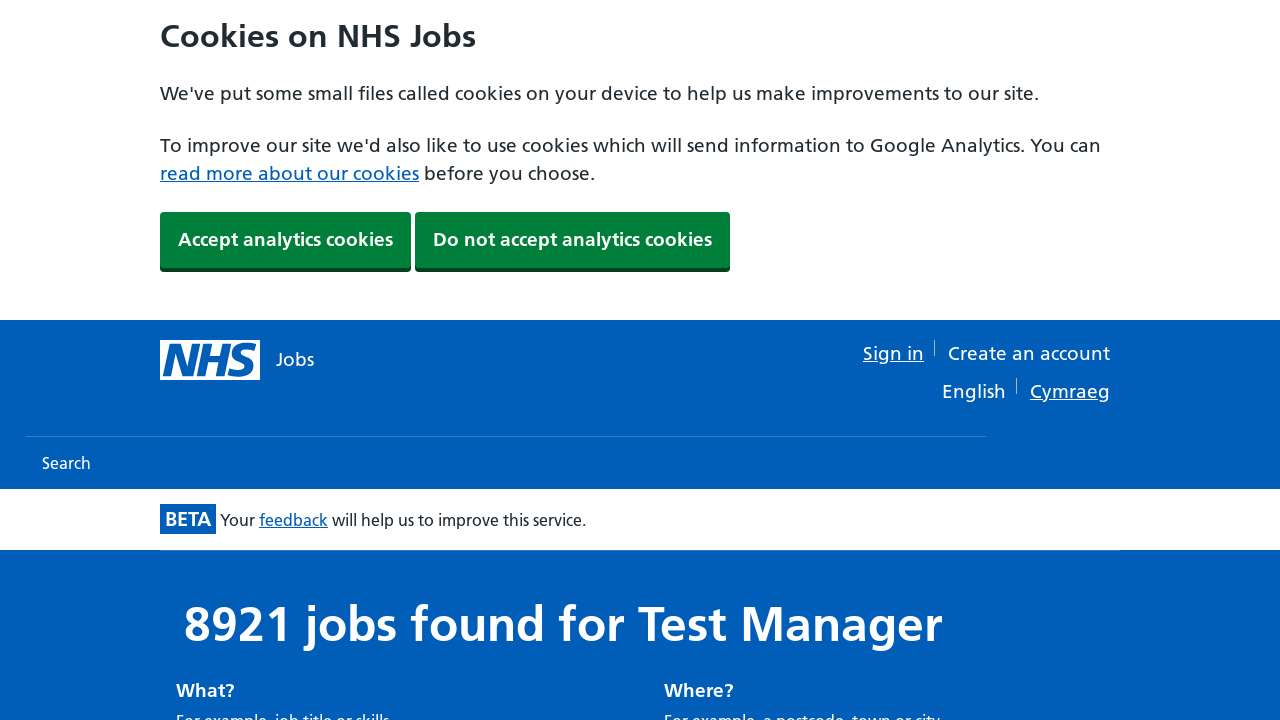

Selected 'Date Posted (newest)' from sort dropdown on #sort
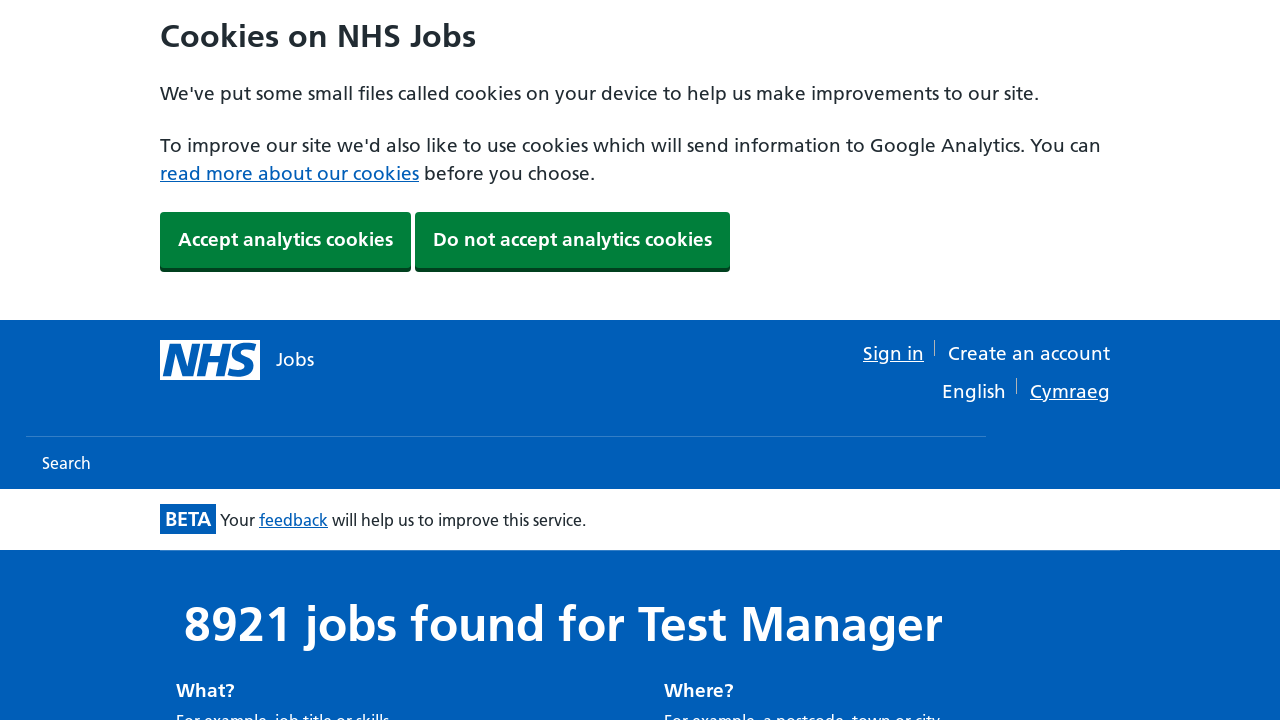

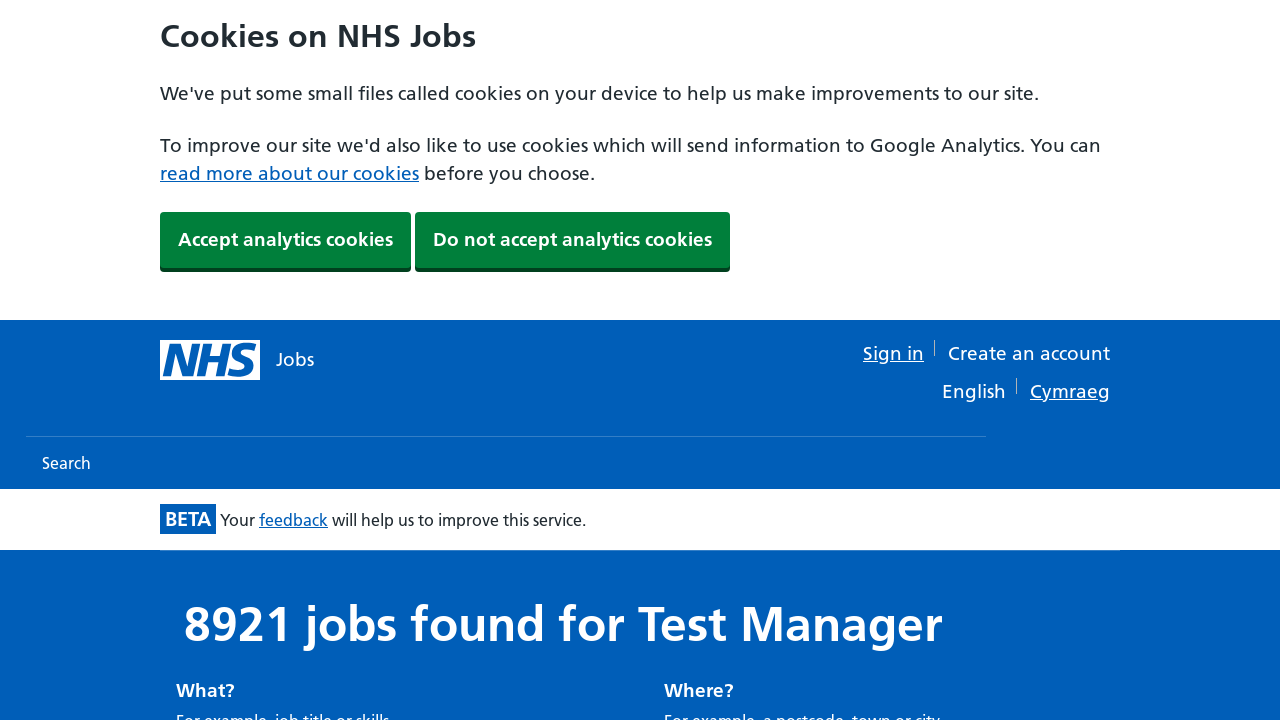